Tests registration form validation when confirm password doesn't match the original password field.

Starting URL: https://alada.vn/tai-khoan/dang-ky.html

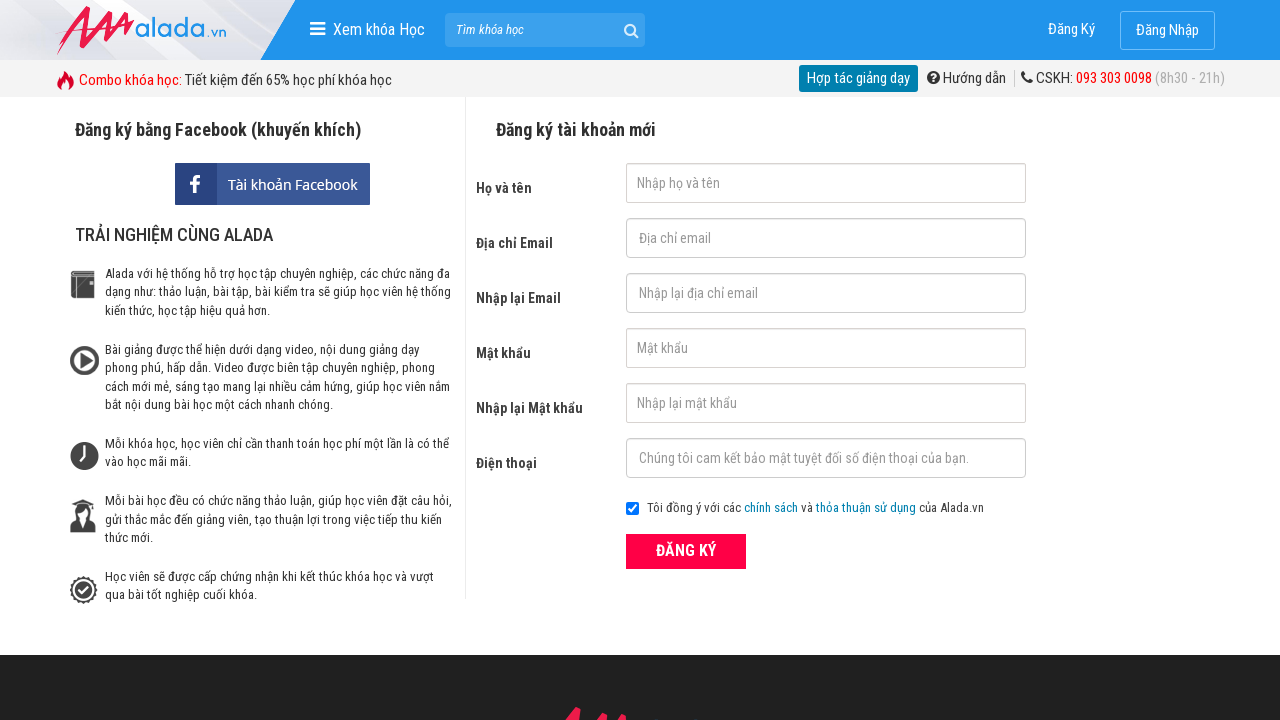

Filled first name field with 'Nga Hoang' on #txtFirstname
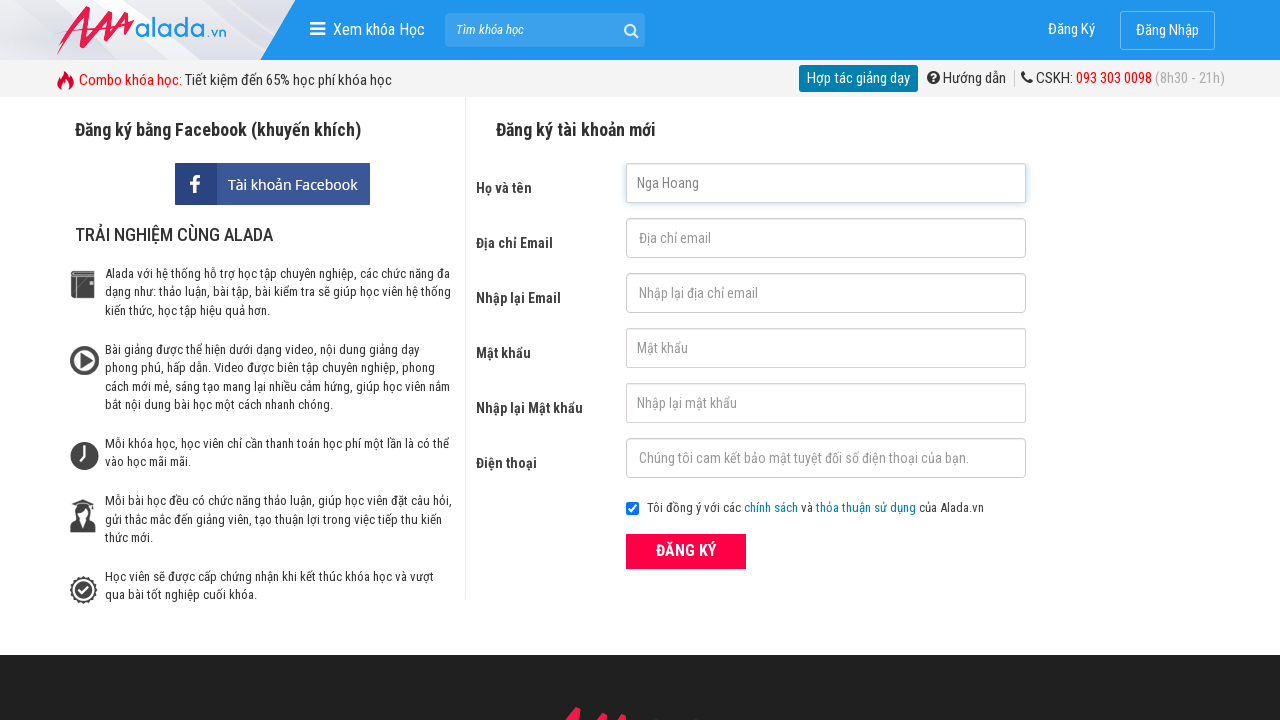

Filled email field with 'nga@gmail.com' on #txtEmail
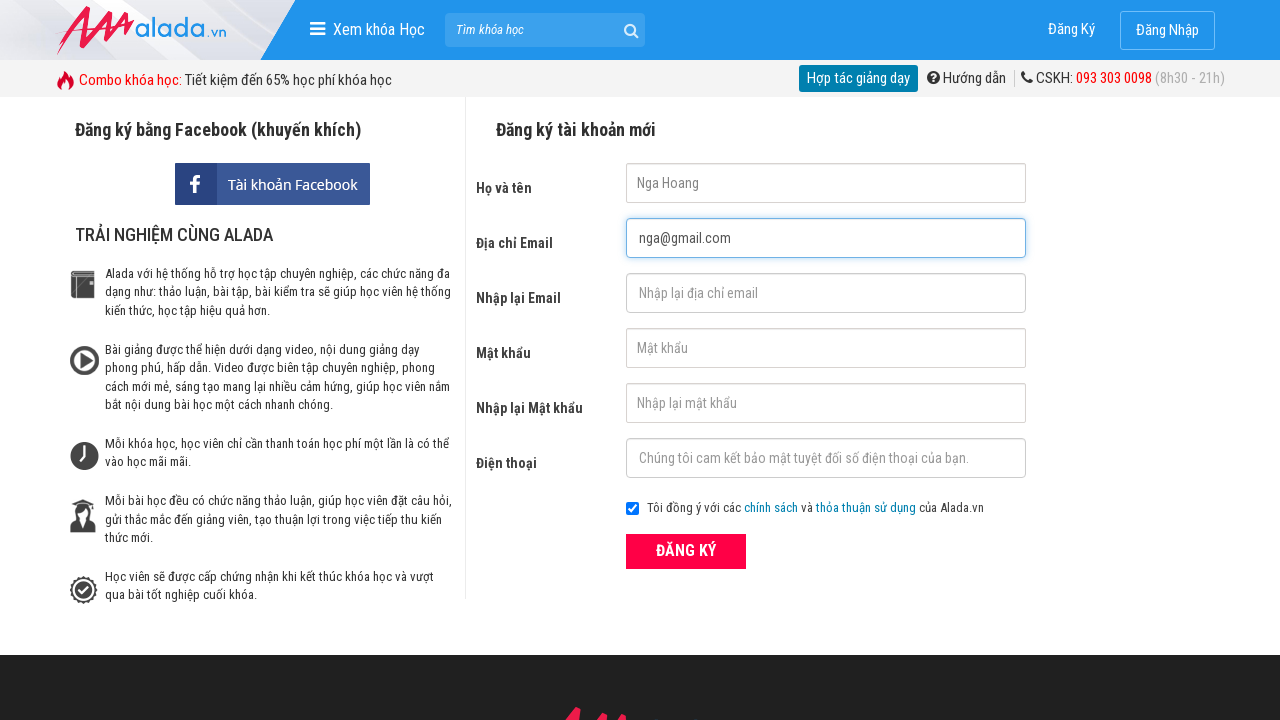

Filled confirm email field with 'nga@gmail.com' on #txtCEmail
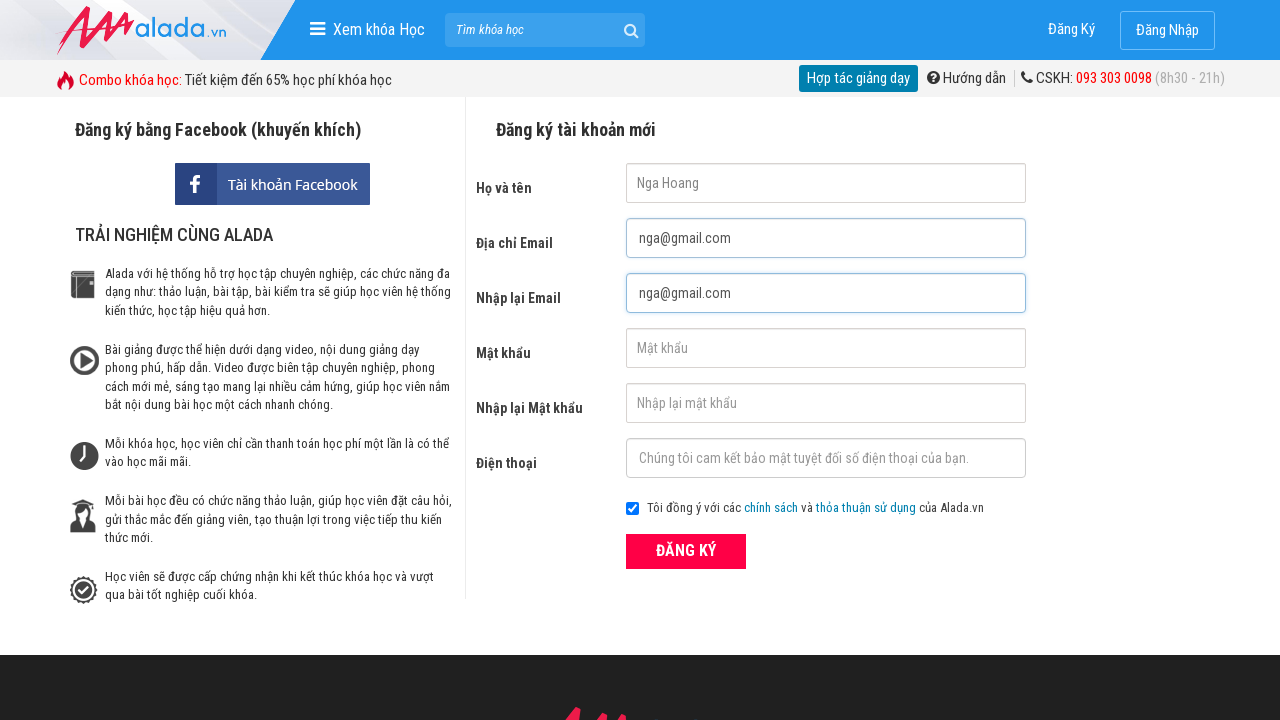

Filled password field with '123456' on #txtPassword
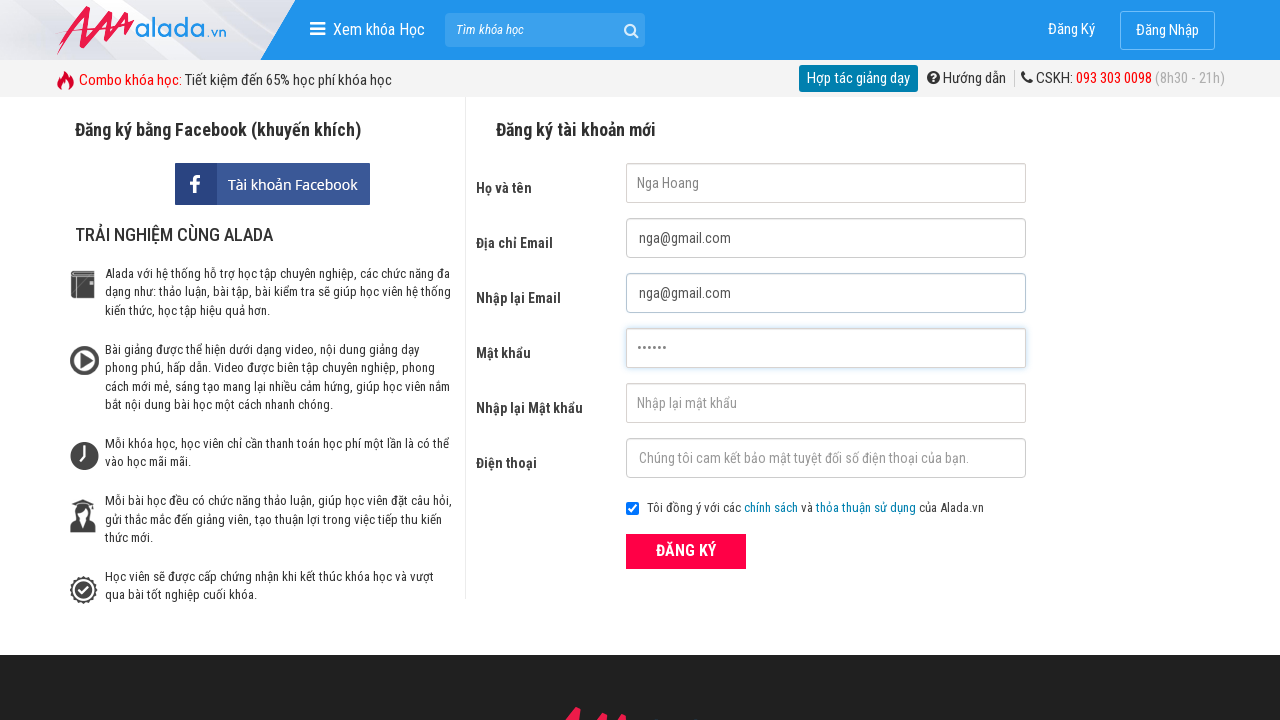

Filled confirm password field with '777777' (mismatched password) on #txtCPassword
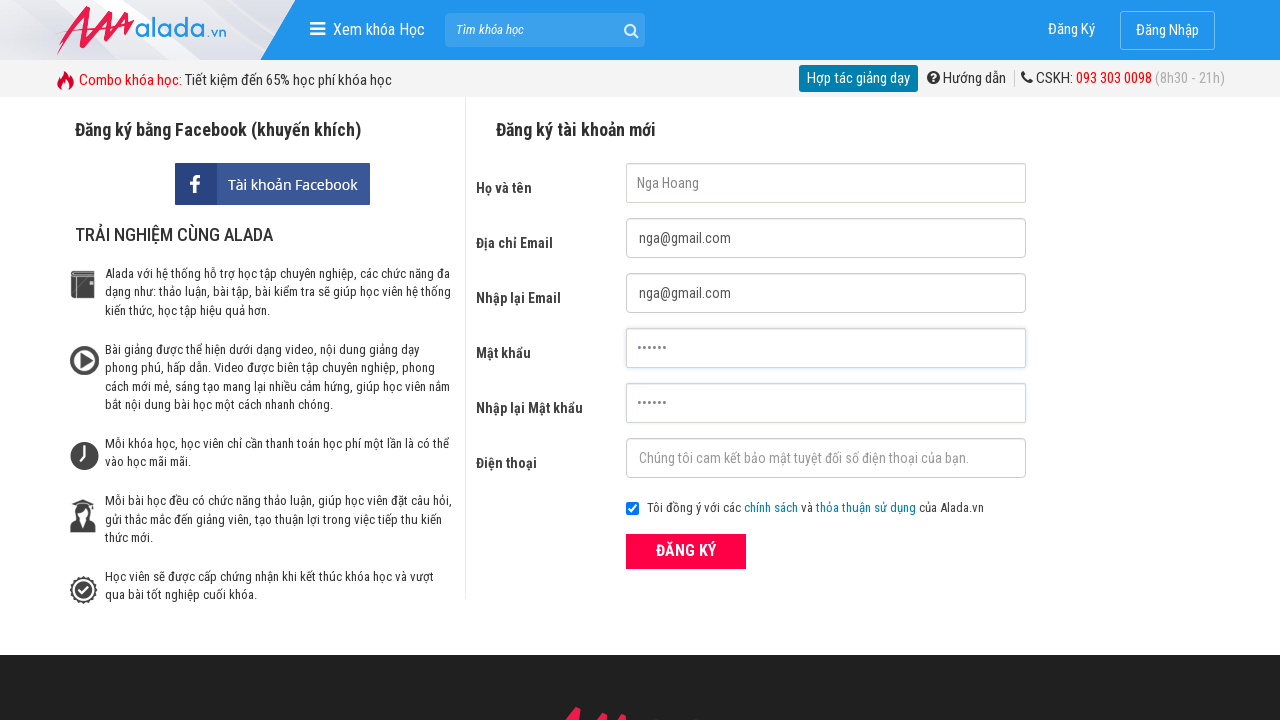

Filled phone field with '0909232564' on #txtPhone
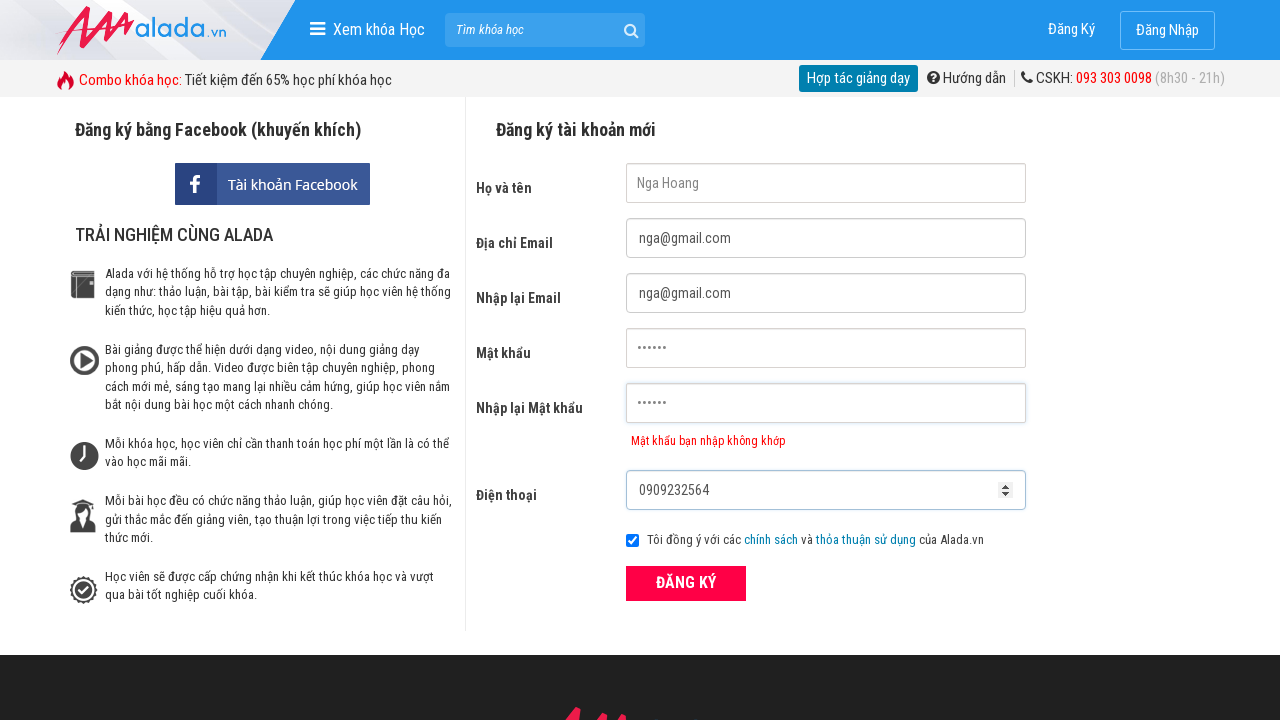

Clicked register button to submit form at (686, 583) on xpath=//form[@id='frmLogin']//button[text()='ĐĂNG KÝ']
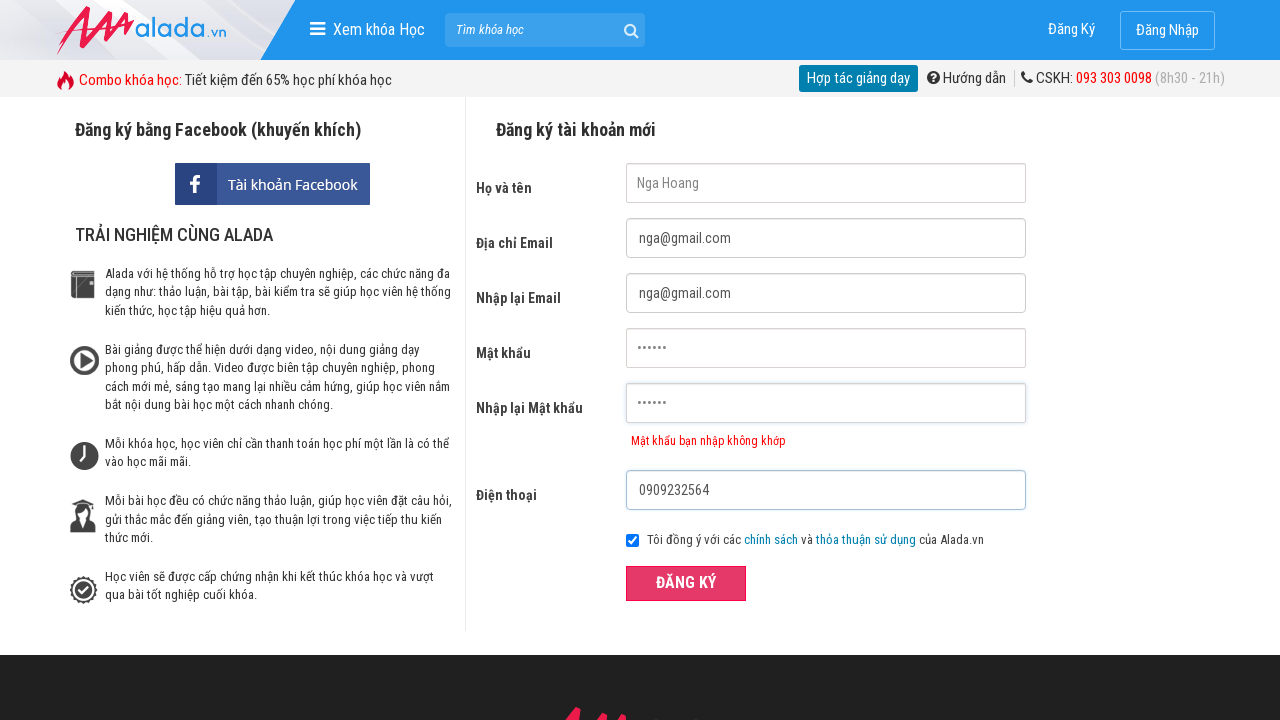

Confirm password error message appeared on page
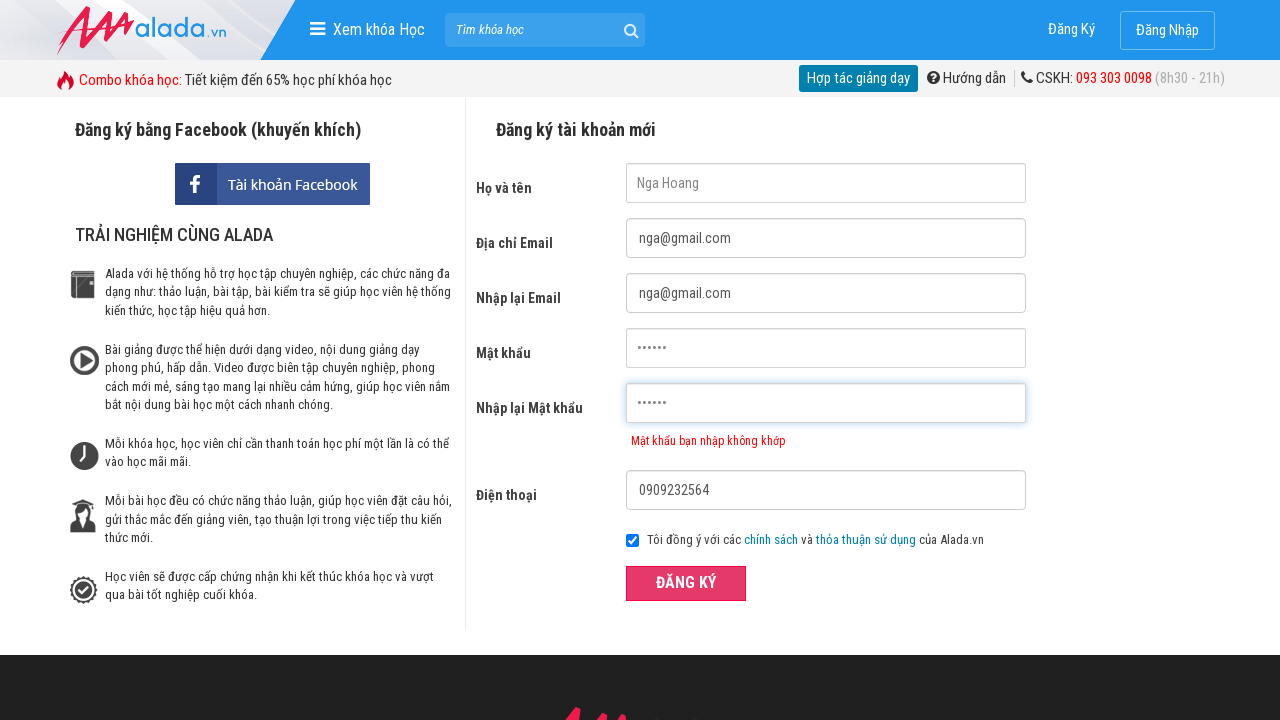

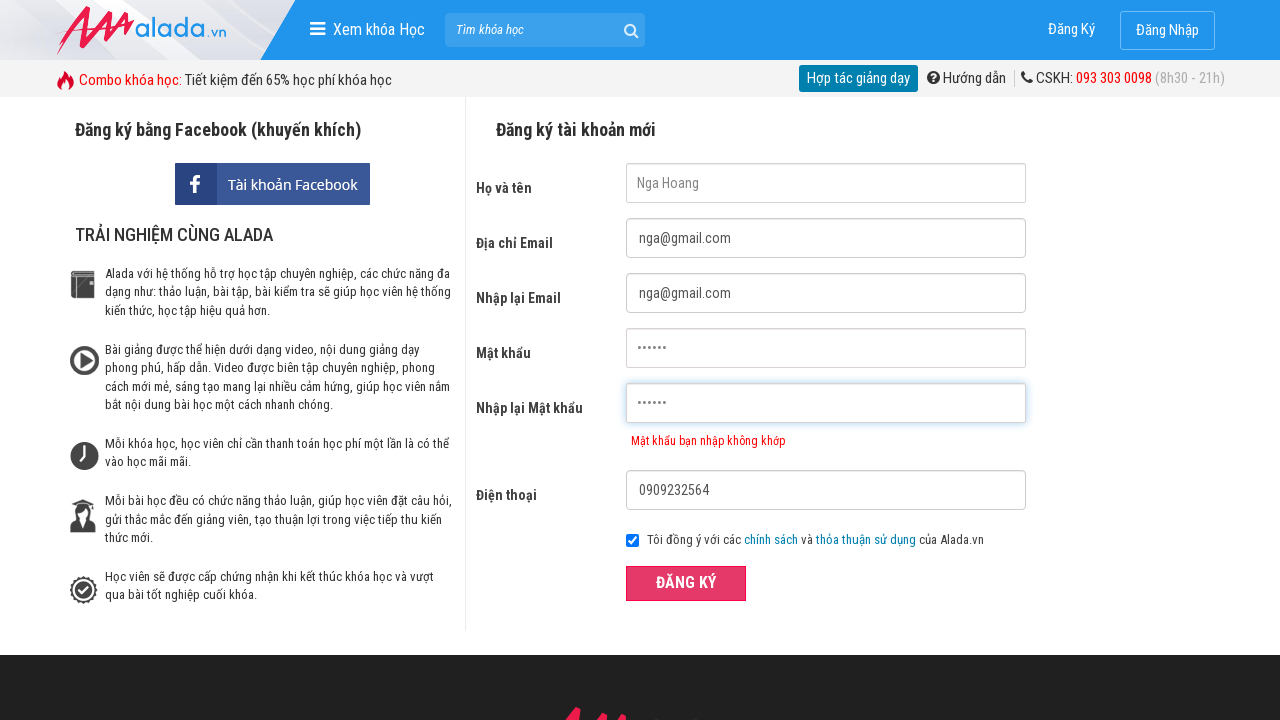